Tests file download page by verifying that downloadable files are listed

Starting URL: https://the-internet.herokuapp.com/

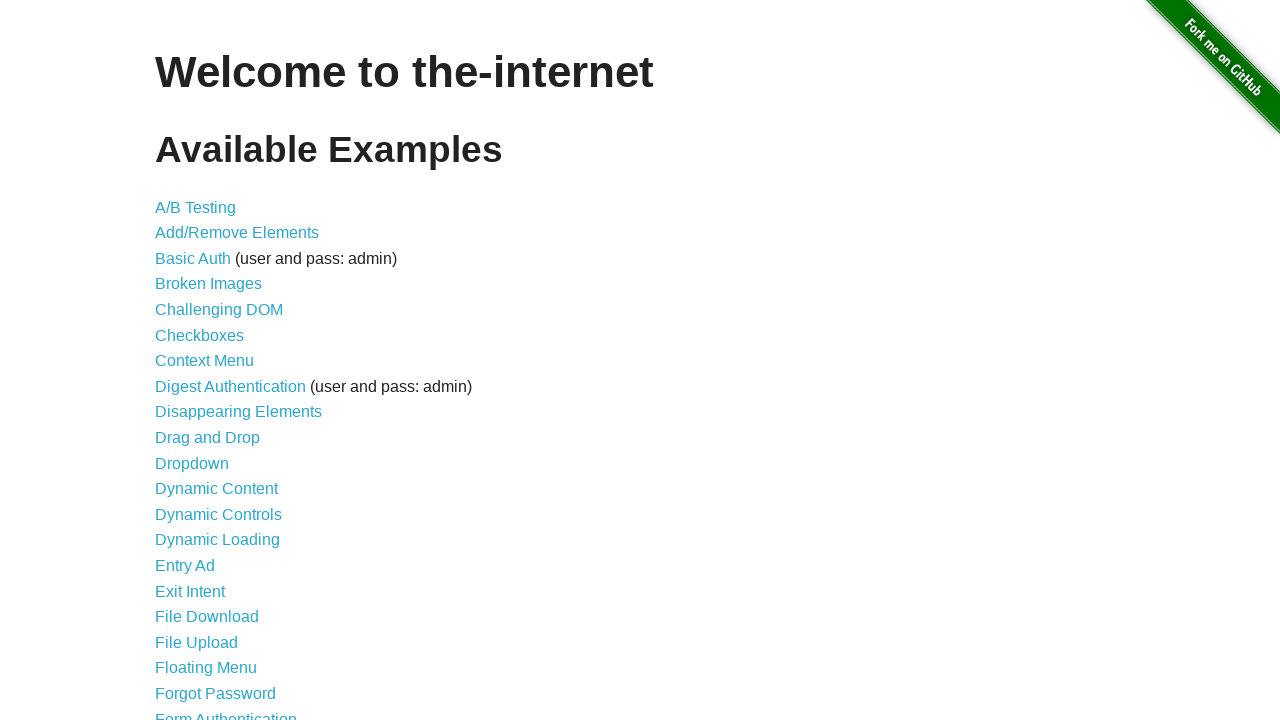

Clicked on File Download link at (207, 617) on a[href='/download']
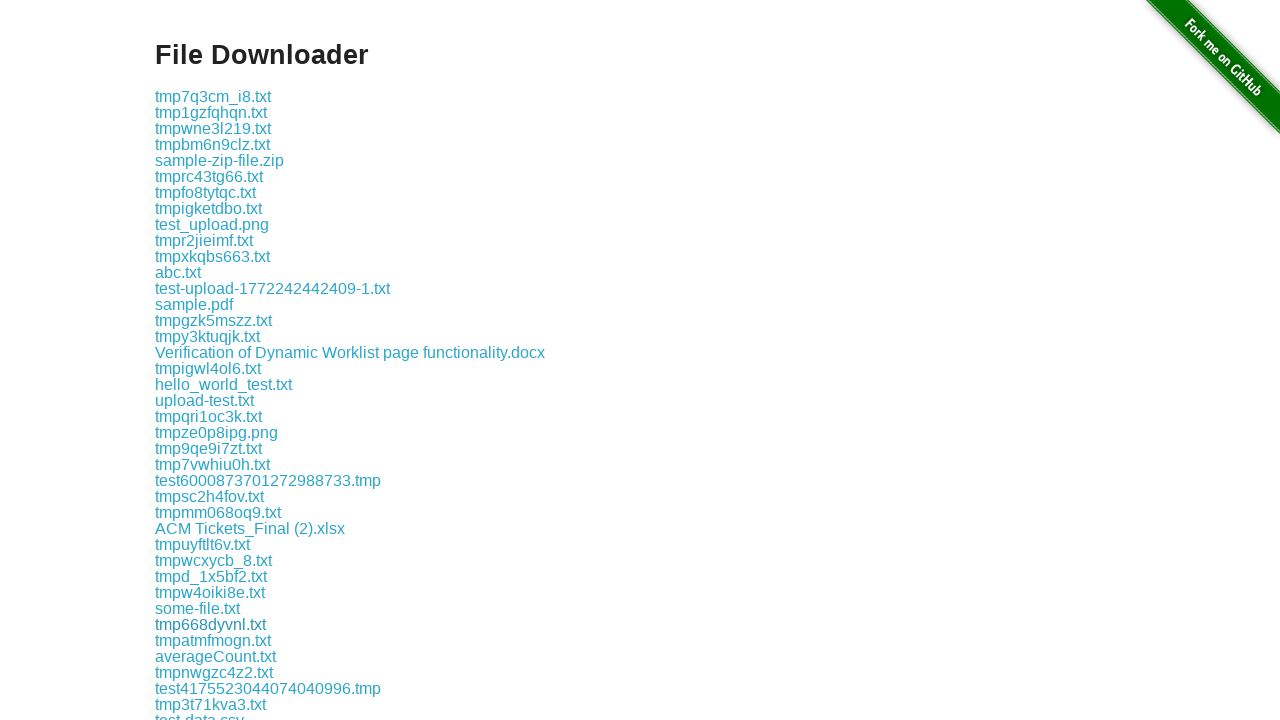

Downloadable files are now visible on the page
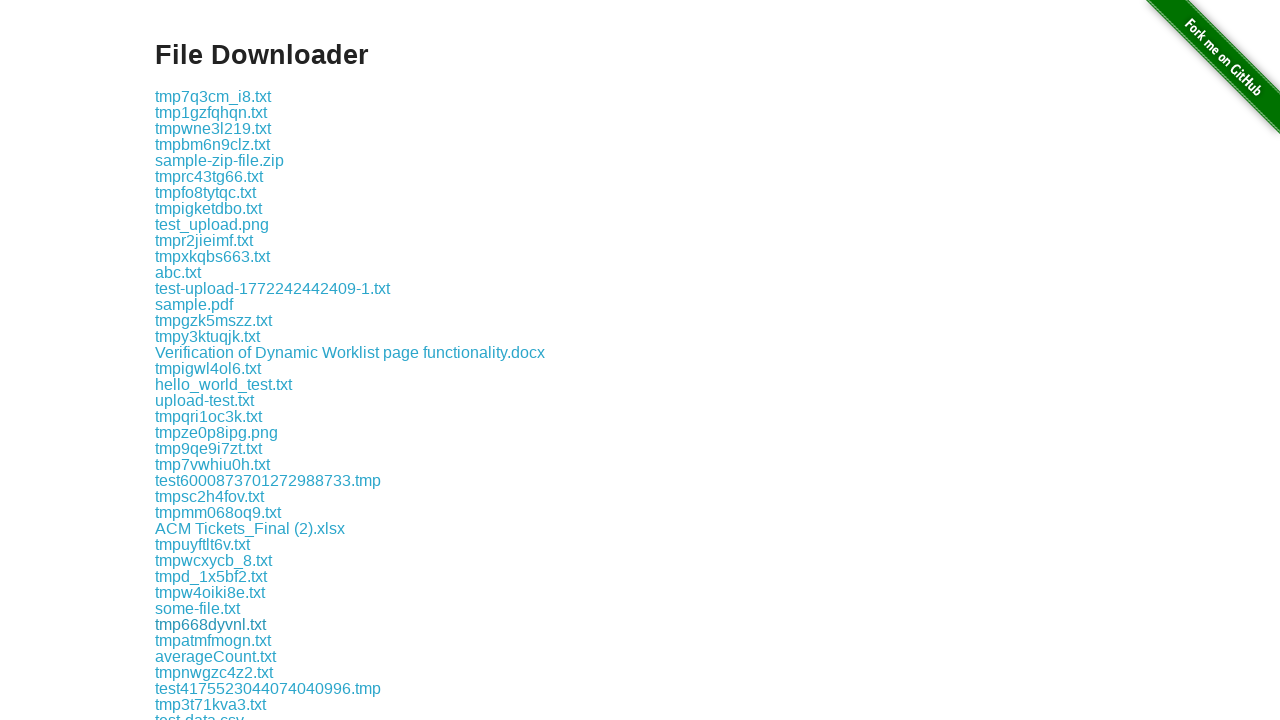

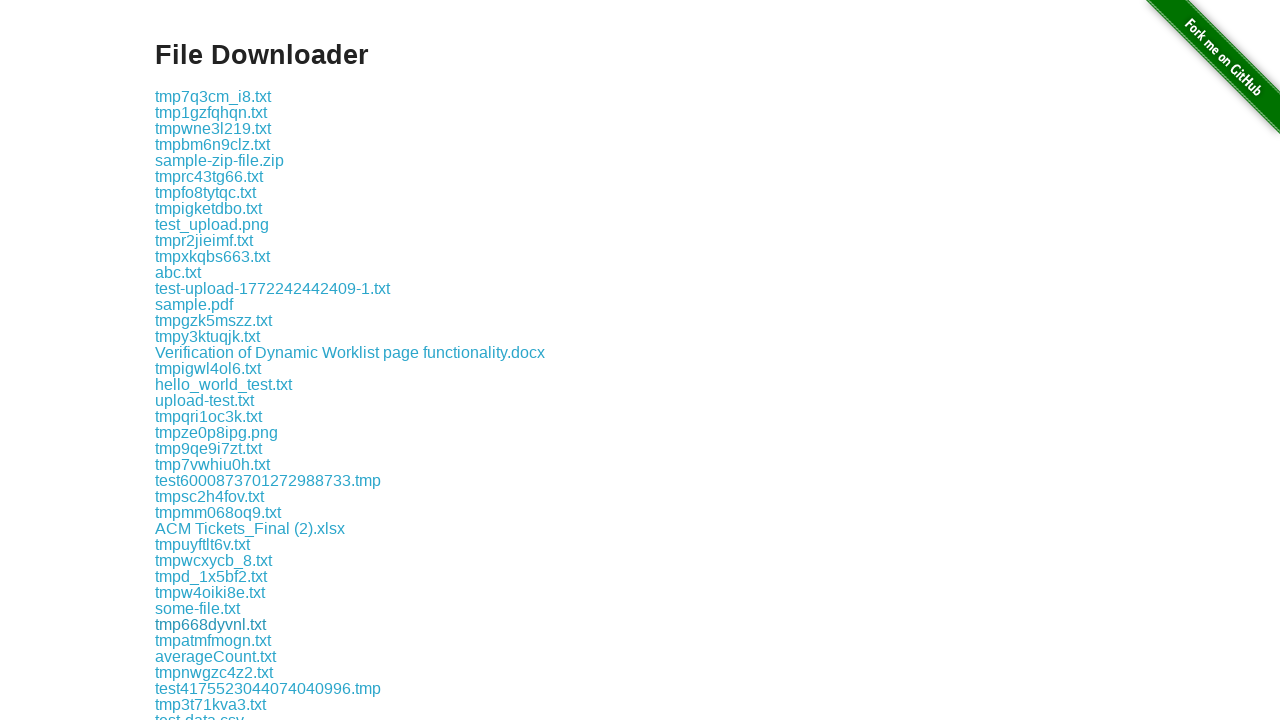